Tests drag and drop functionality by dragging a draggable element into a droppable target area within an iframe

Starting URL: https://jqueryui.com/droppable/

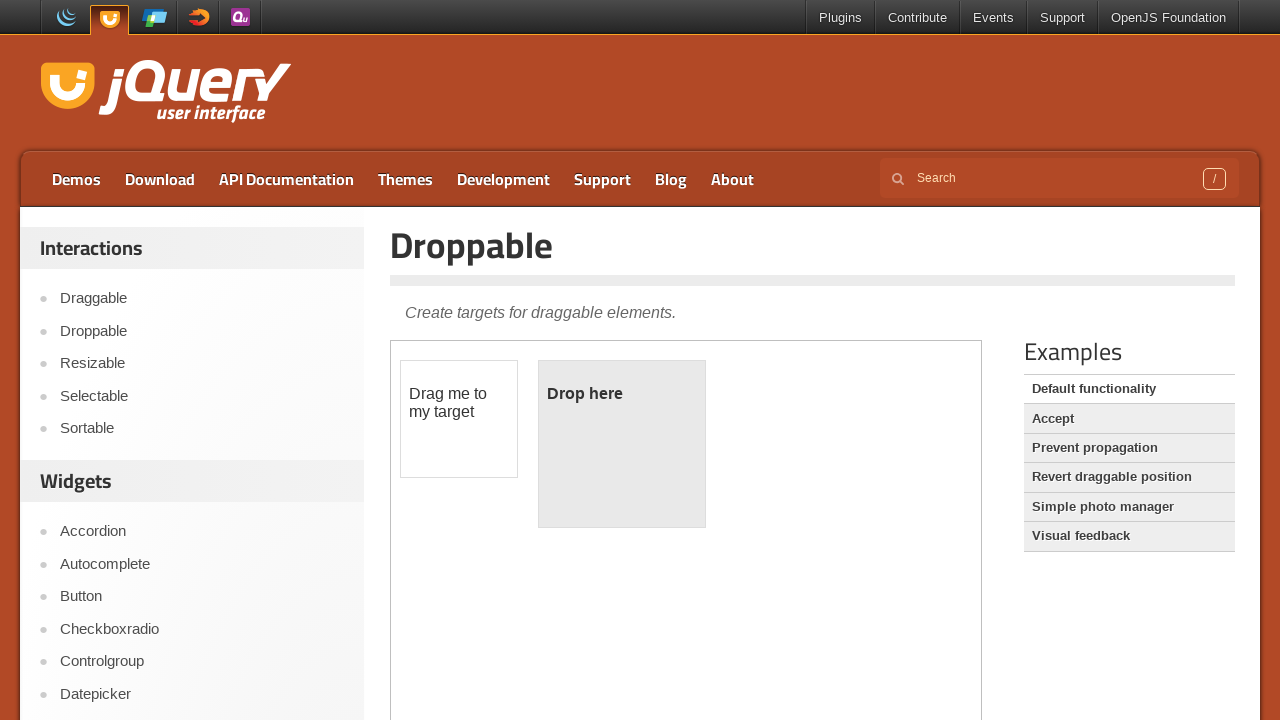

Located iframe containing drag and drop elements
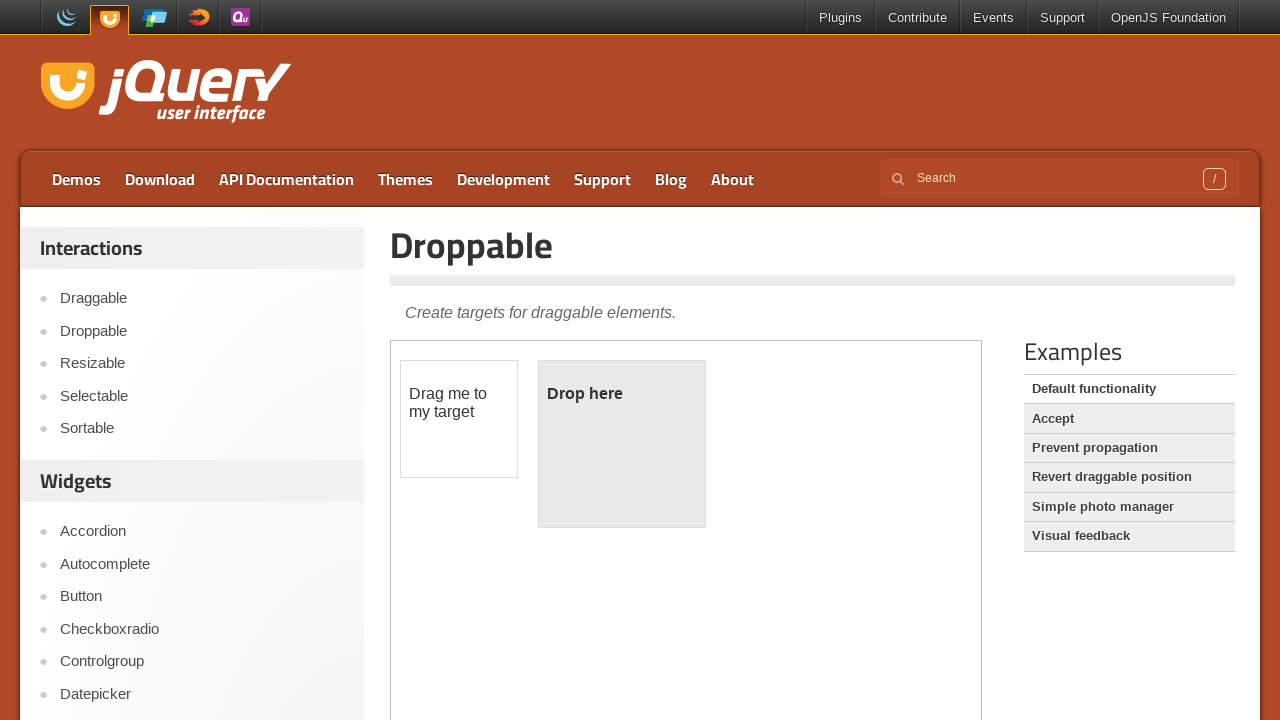

Located draggable element within iframe
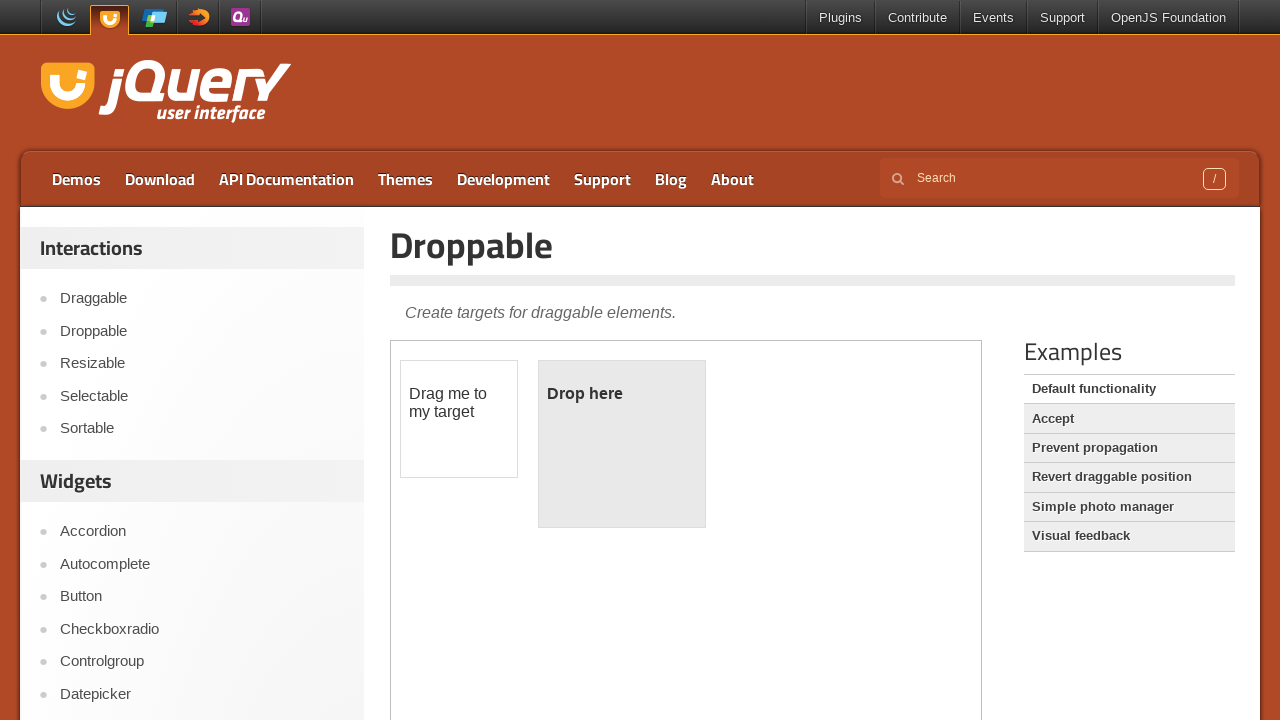

Located droppable target area within iframe
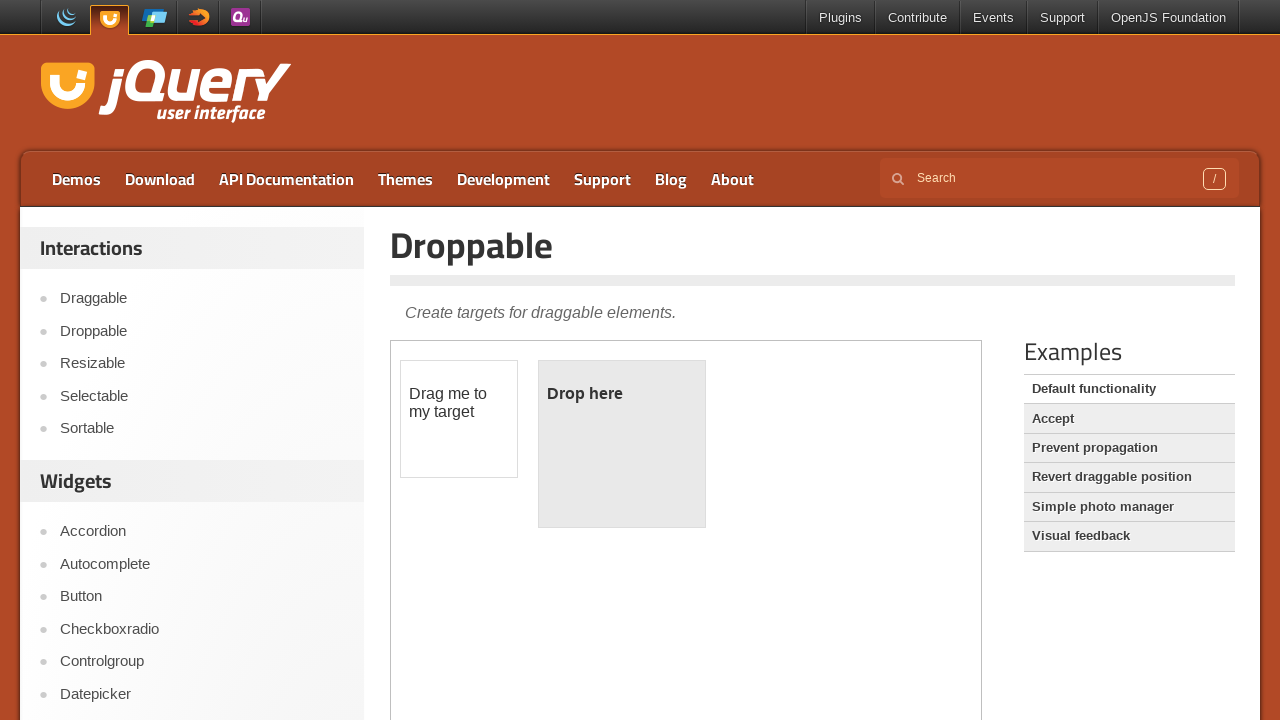

Retrieved initial droppable area text: 'Drop here'
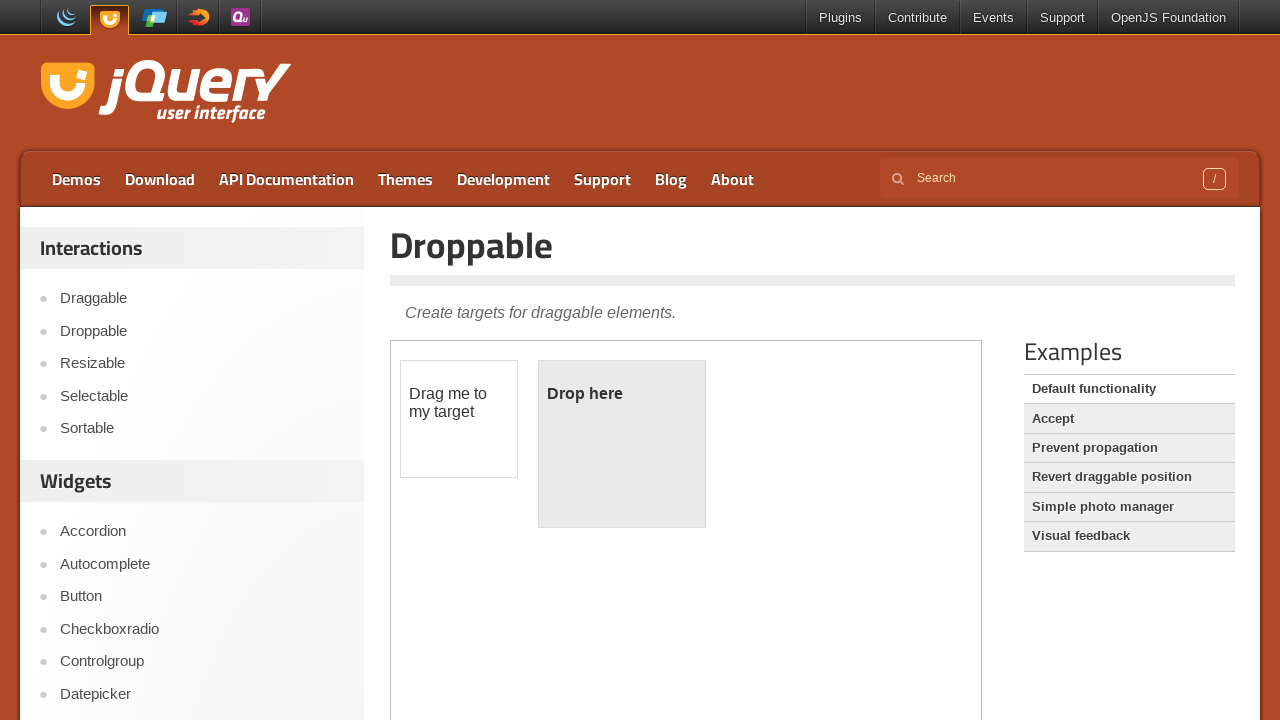

Dragged draggable element into droppable target area at (622, 444)
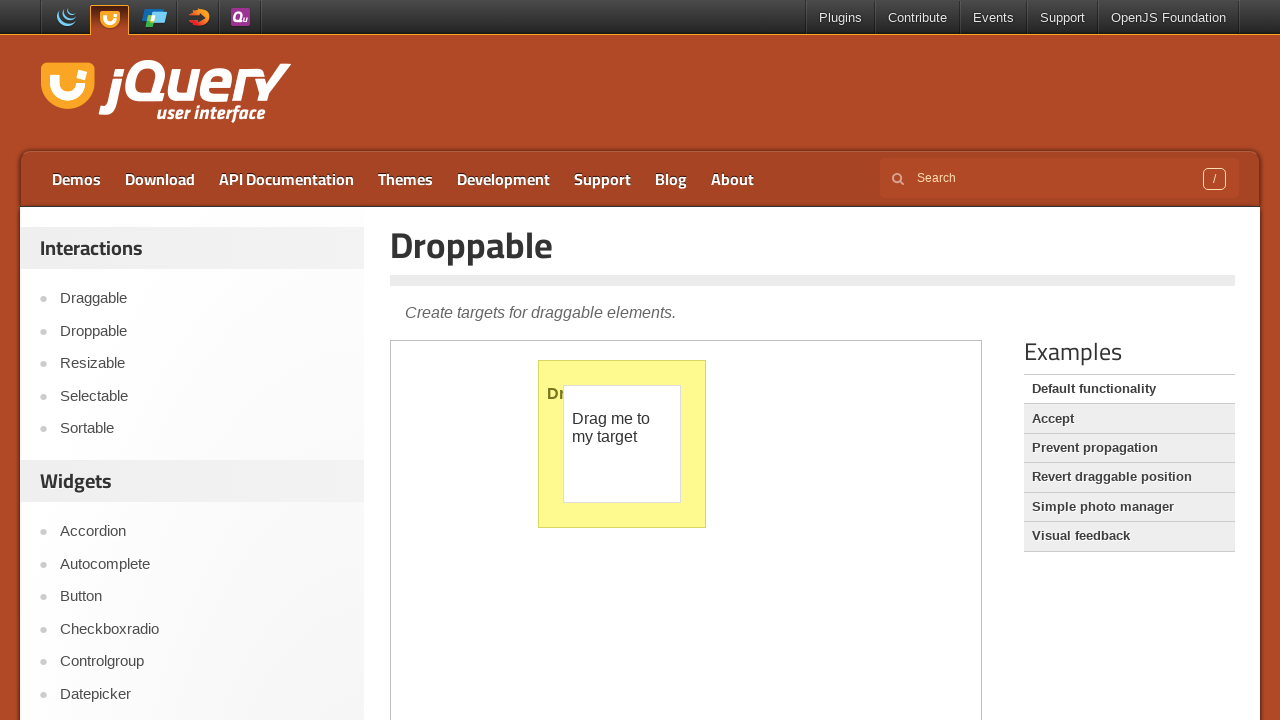

Retrieved droppable area text after drag and drop: 'Dropped!'
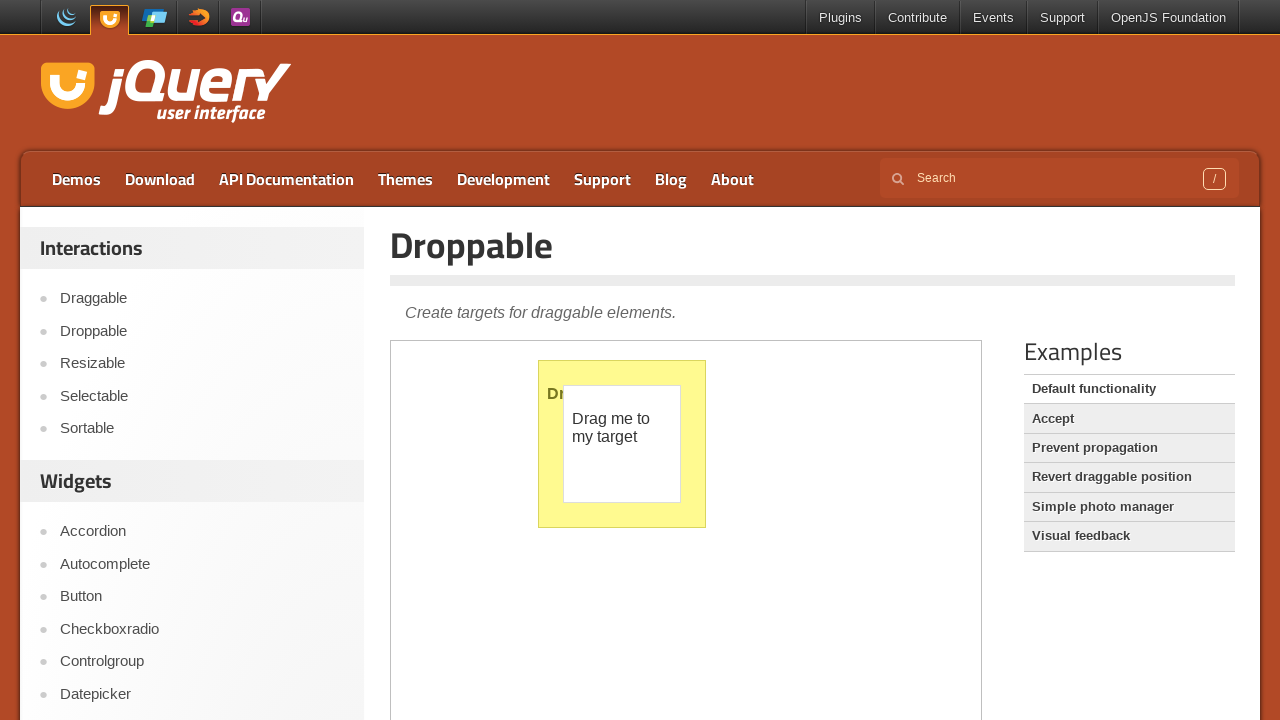

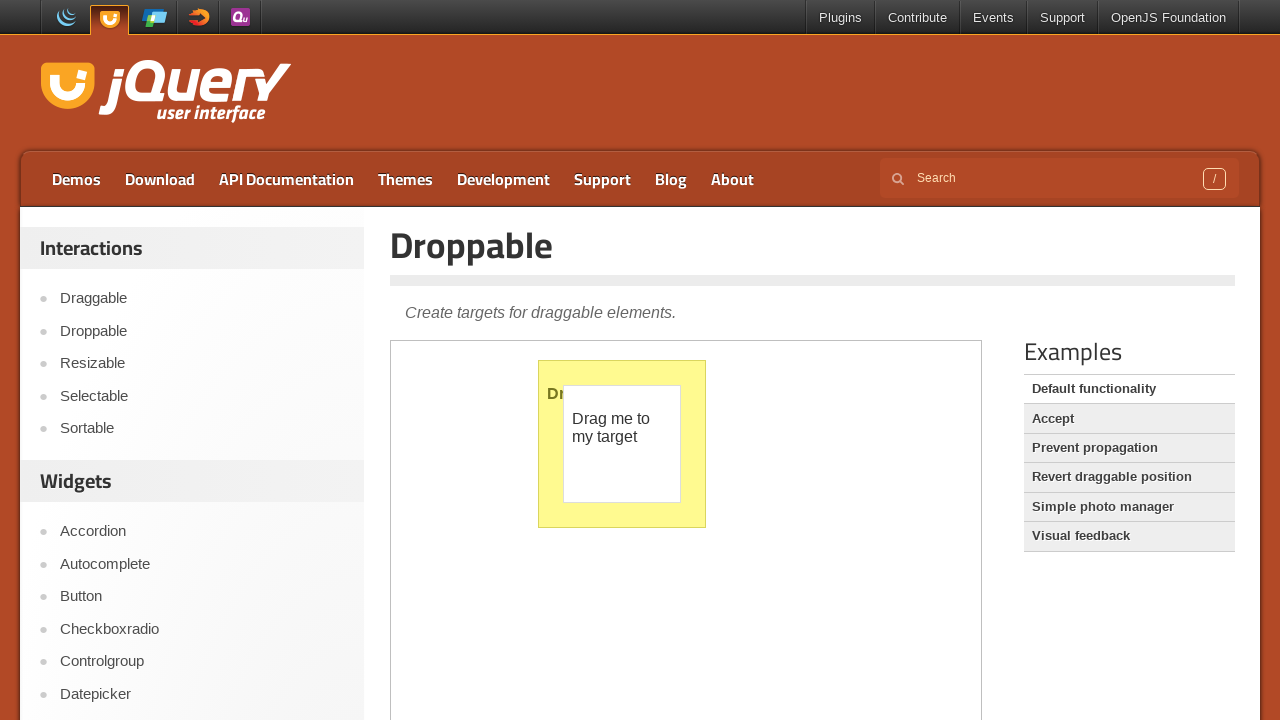